Tests a select box by finding a month dropdown element, retrieving all options, and verifying that a specific month ("May") exists in the list of options.

Starting URL: https://www.timeanddate.com/

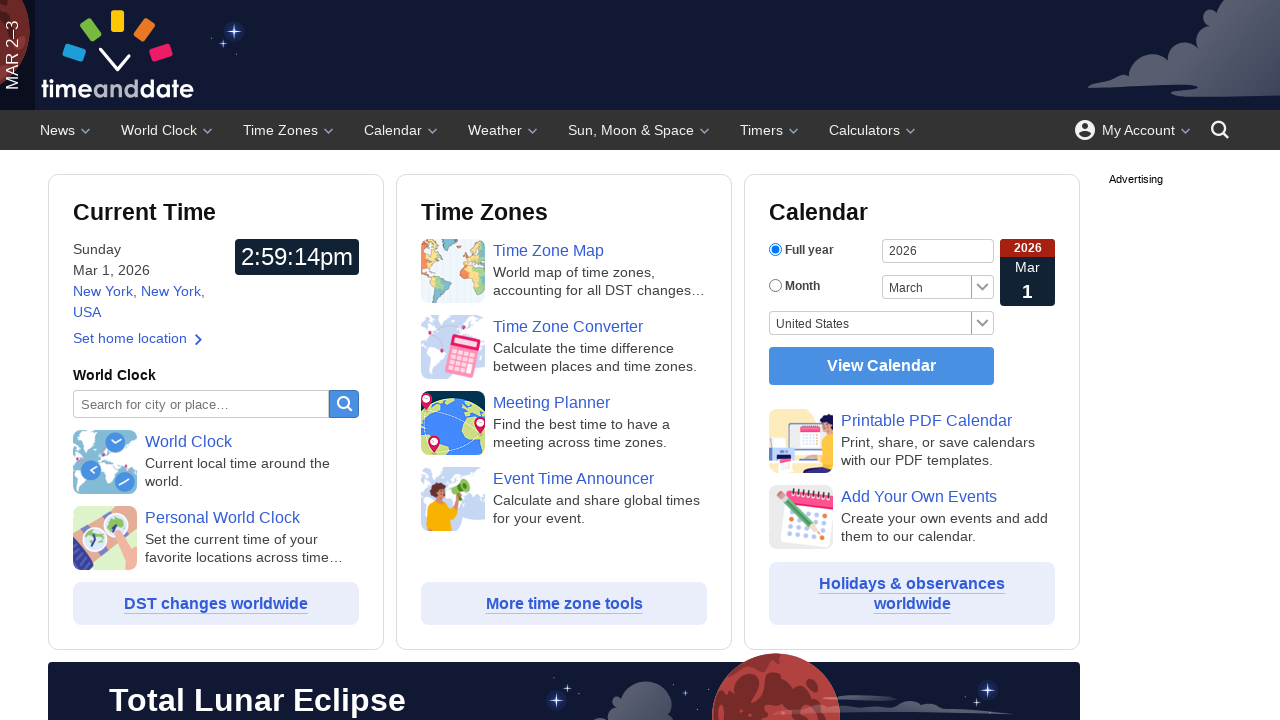

Waited for month select element to be available
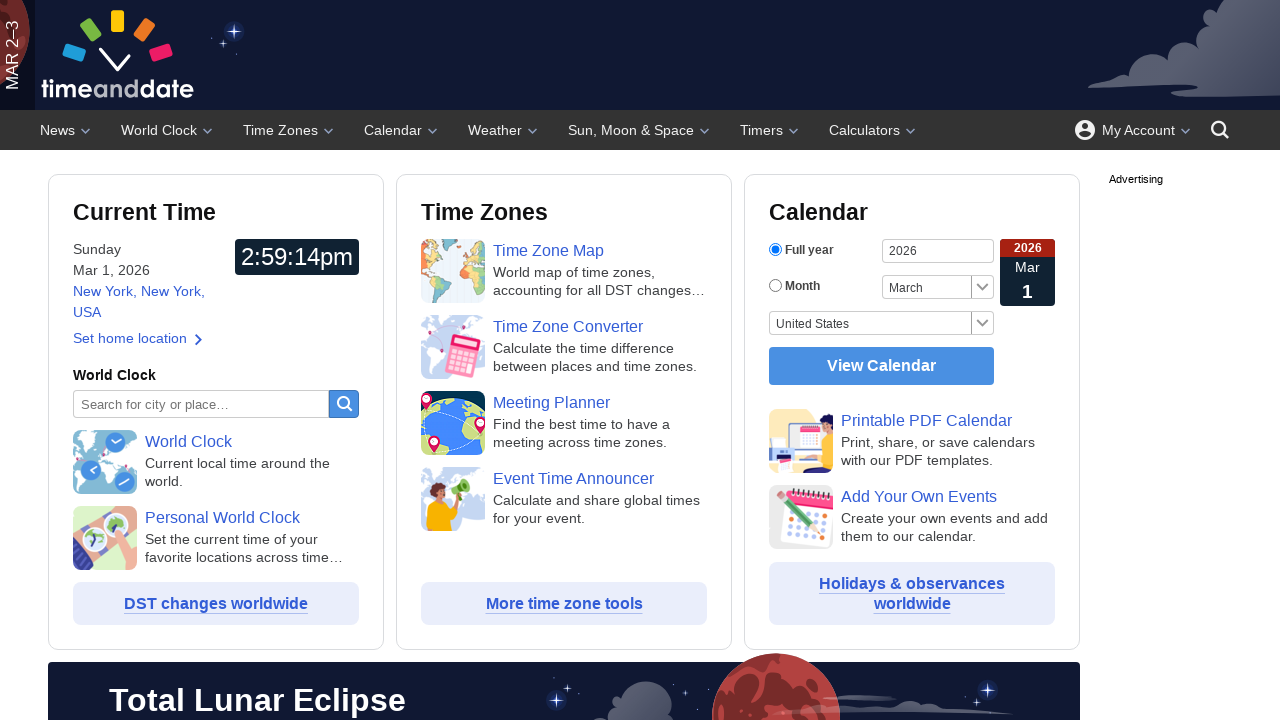

Located the month select dropdown element
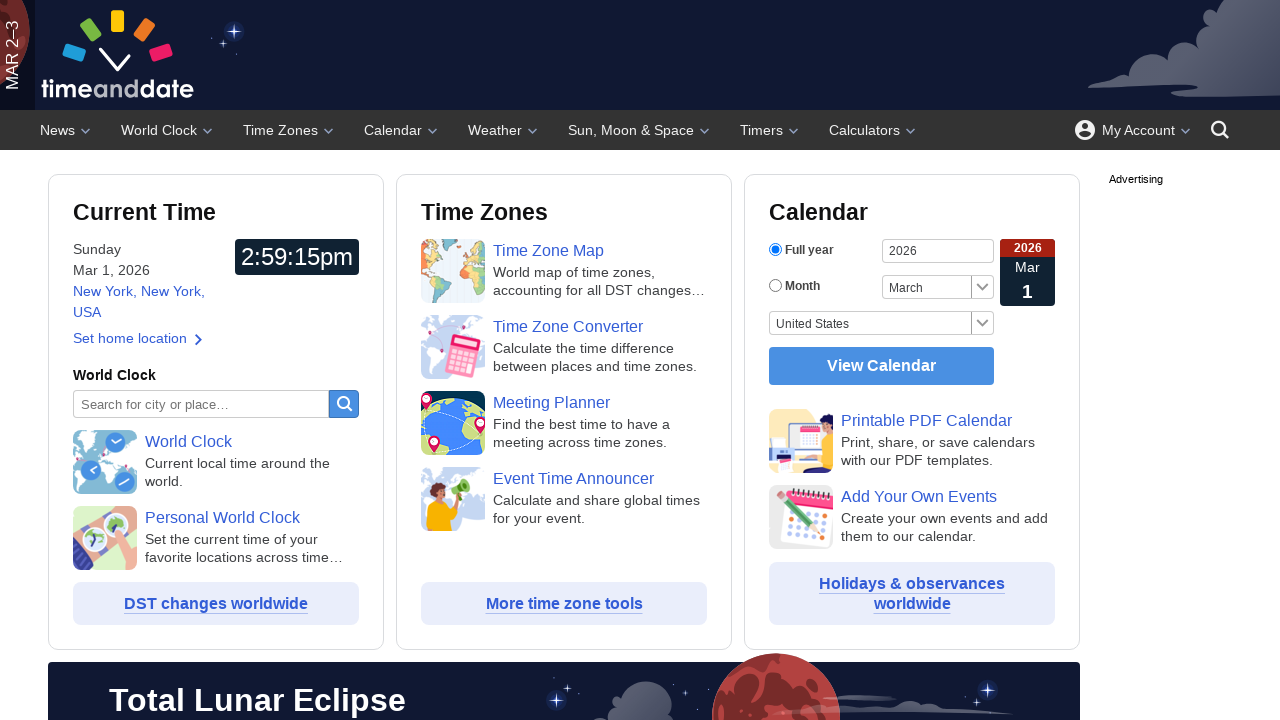

Retrieved all option elements from the month dropdown
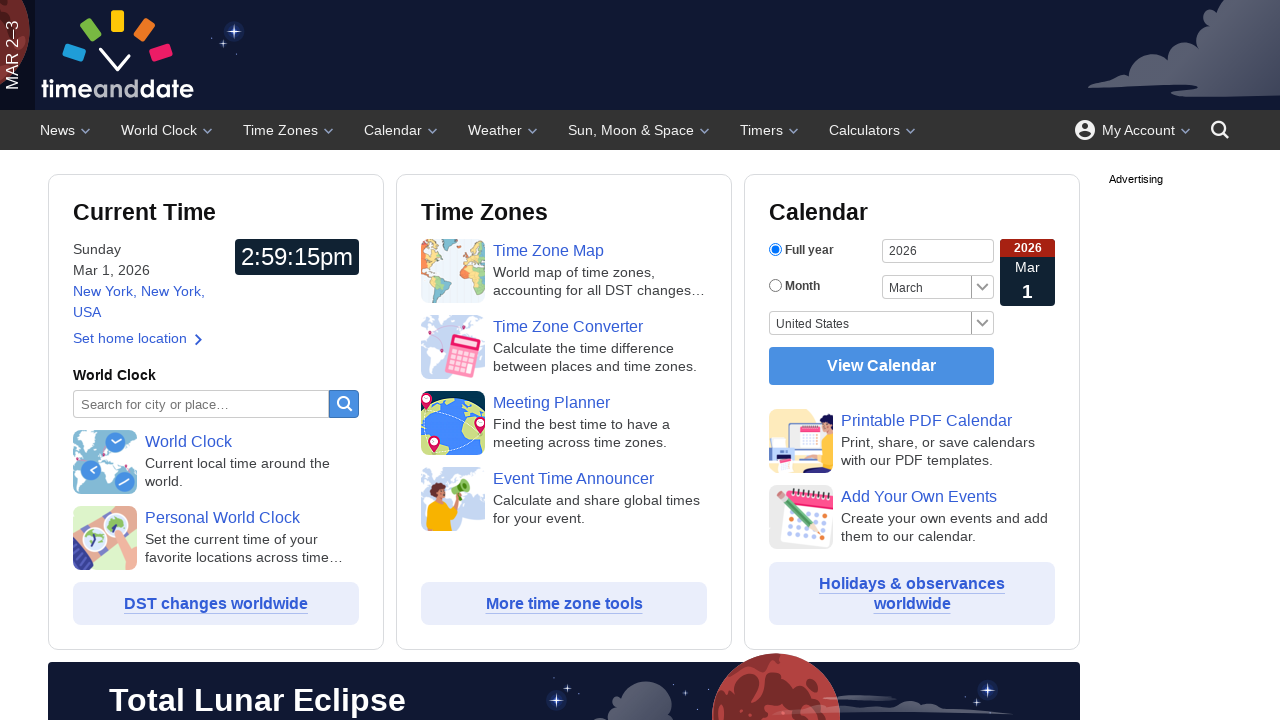

Found 12 options in the month dropdown
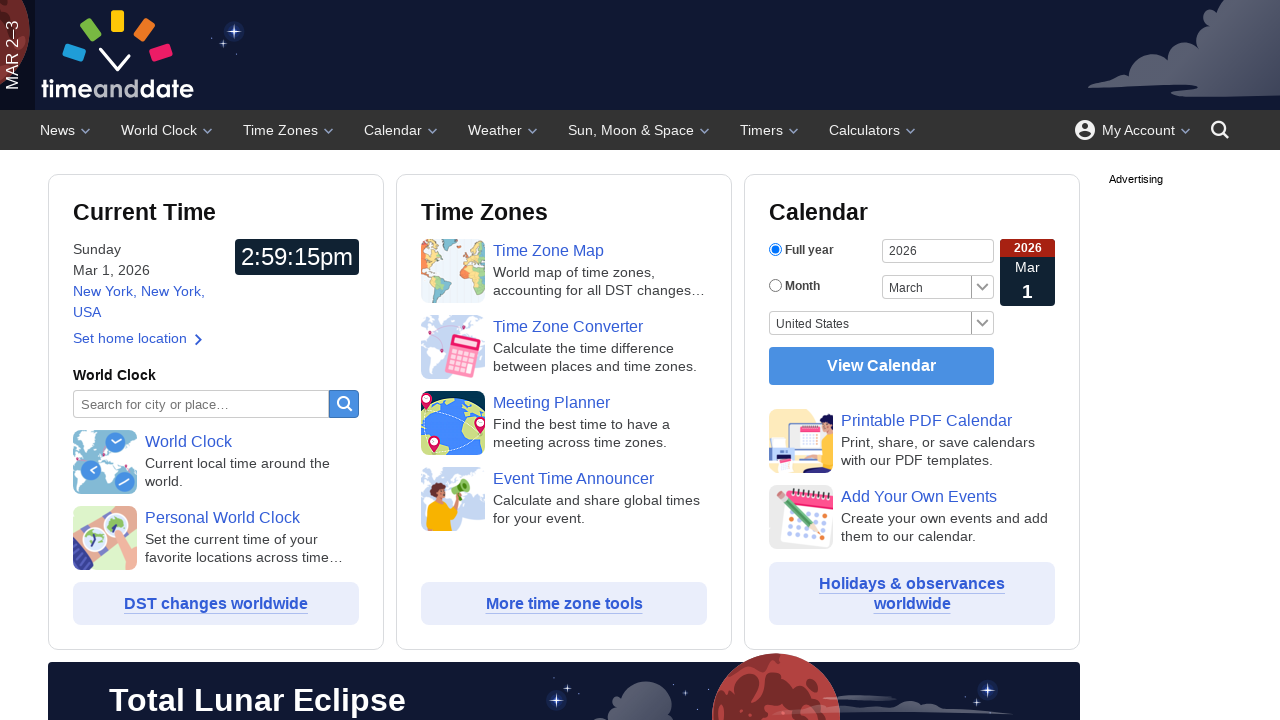

Retrieved attribute value '1' from month option
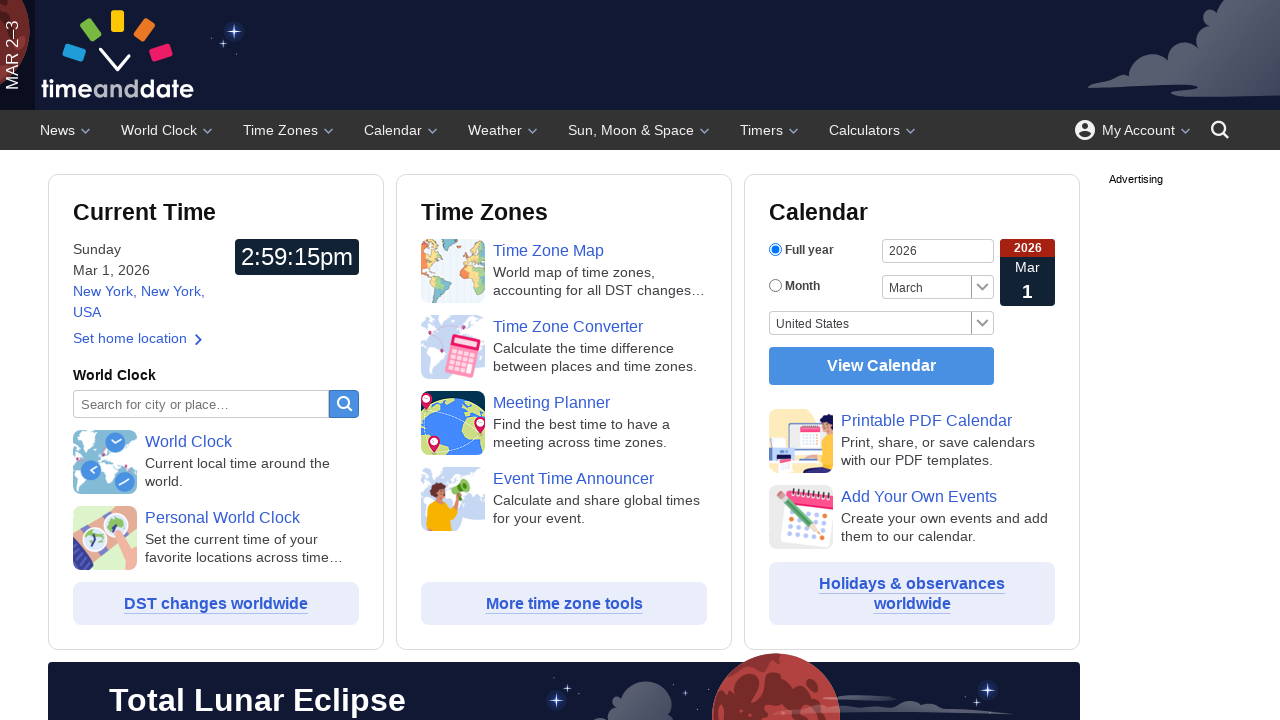

Retrieved attribute value '2' from month option
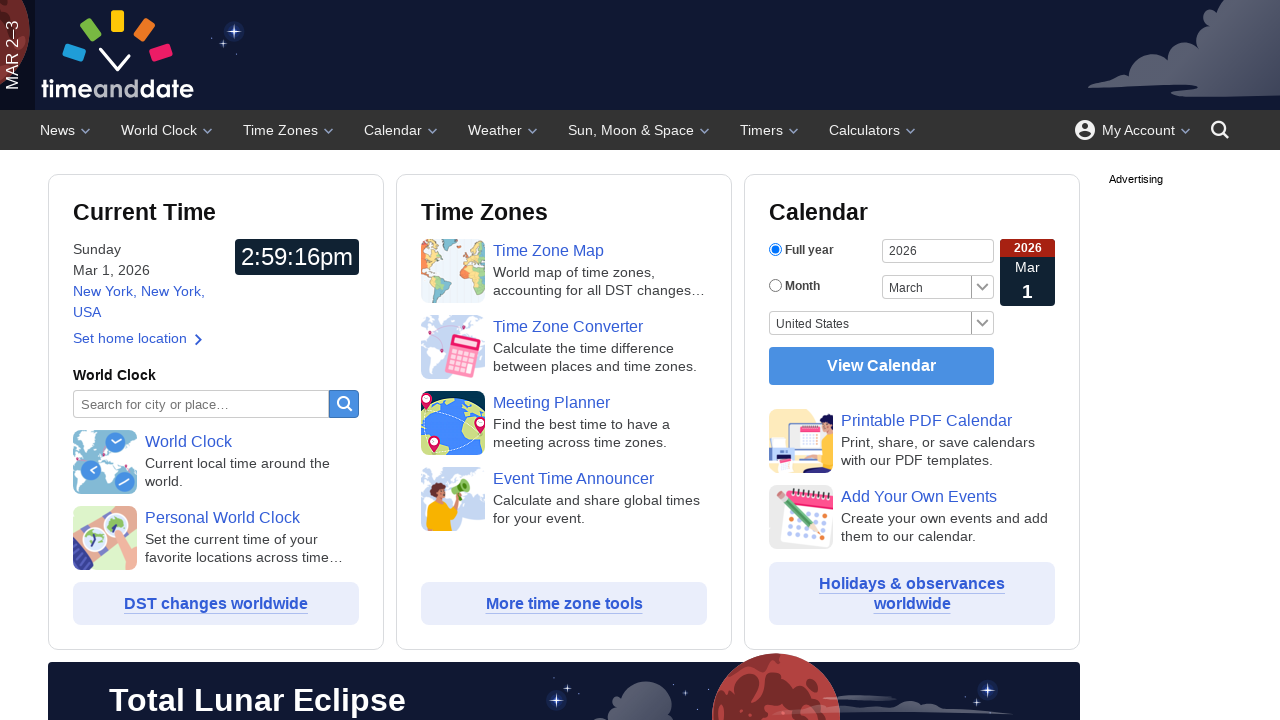

Retrieved attribute value '3' from month option
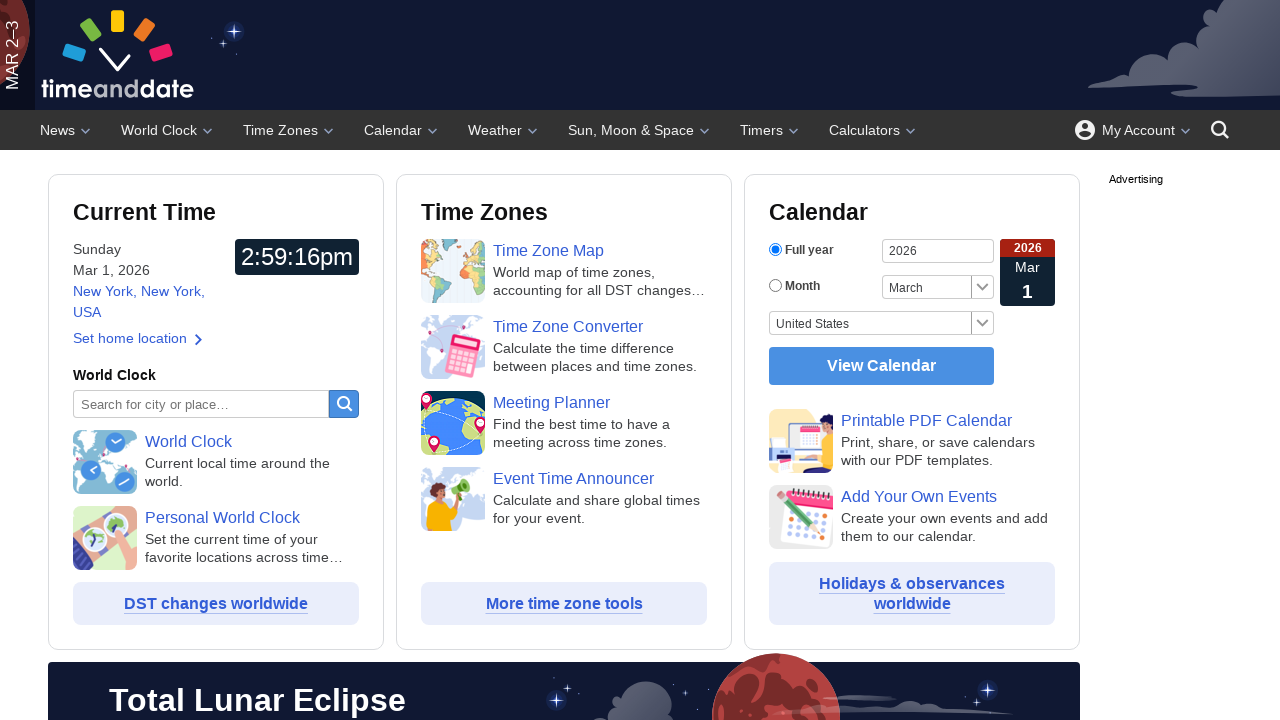

Retrieved attribute value '4' from month option
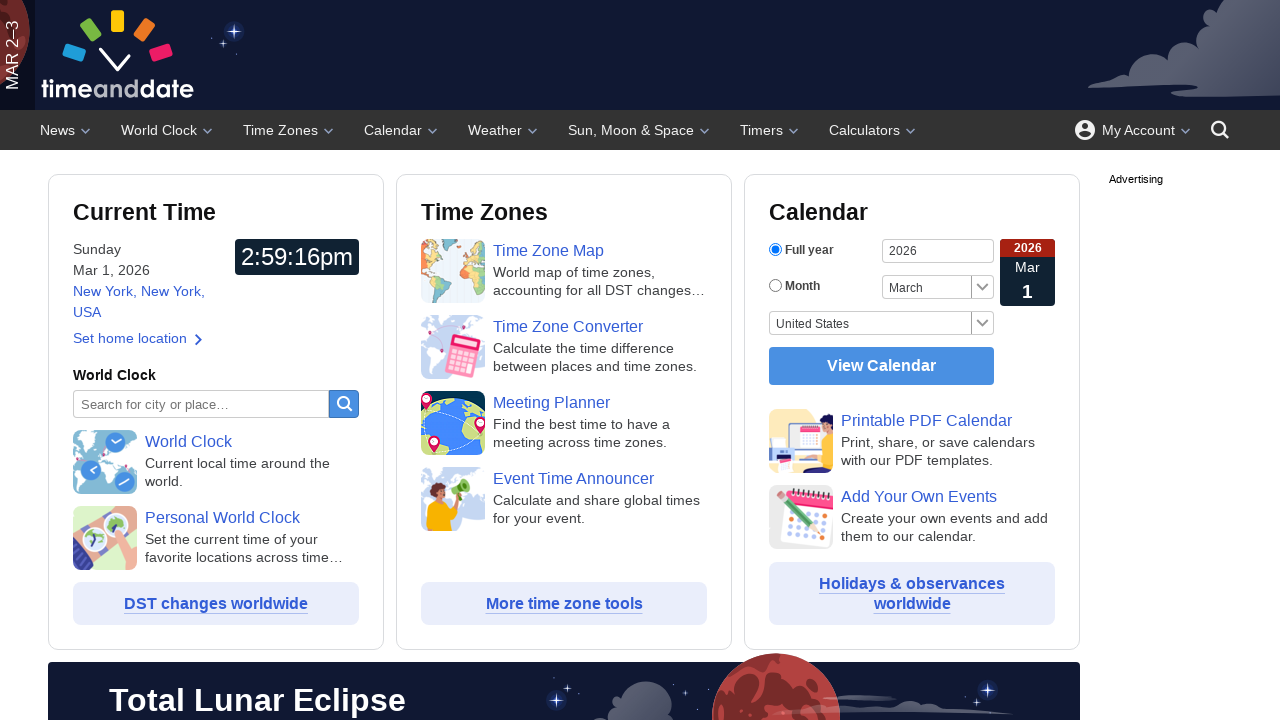

Retrieved attribute value '5' from month option
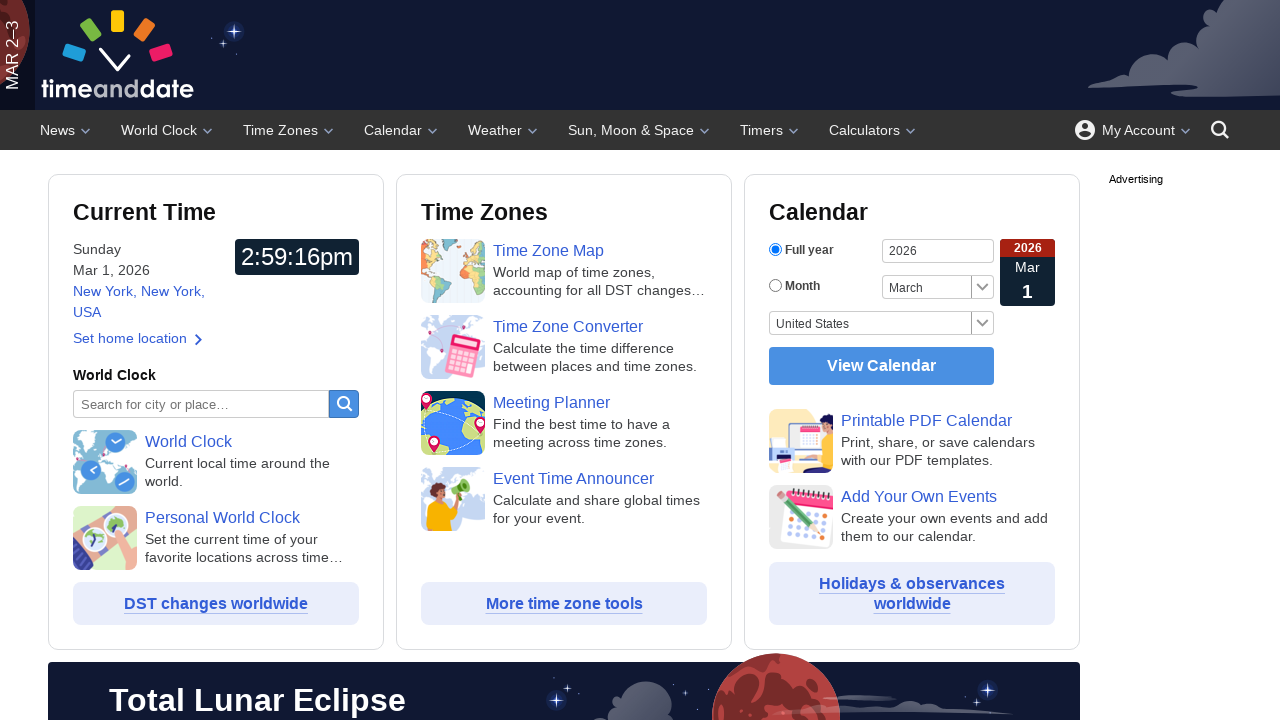

Found 'May' in the month options list
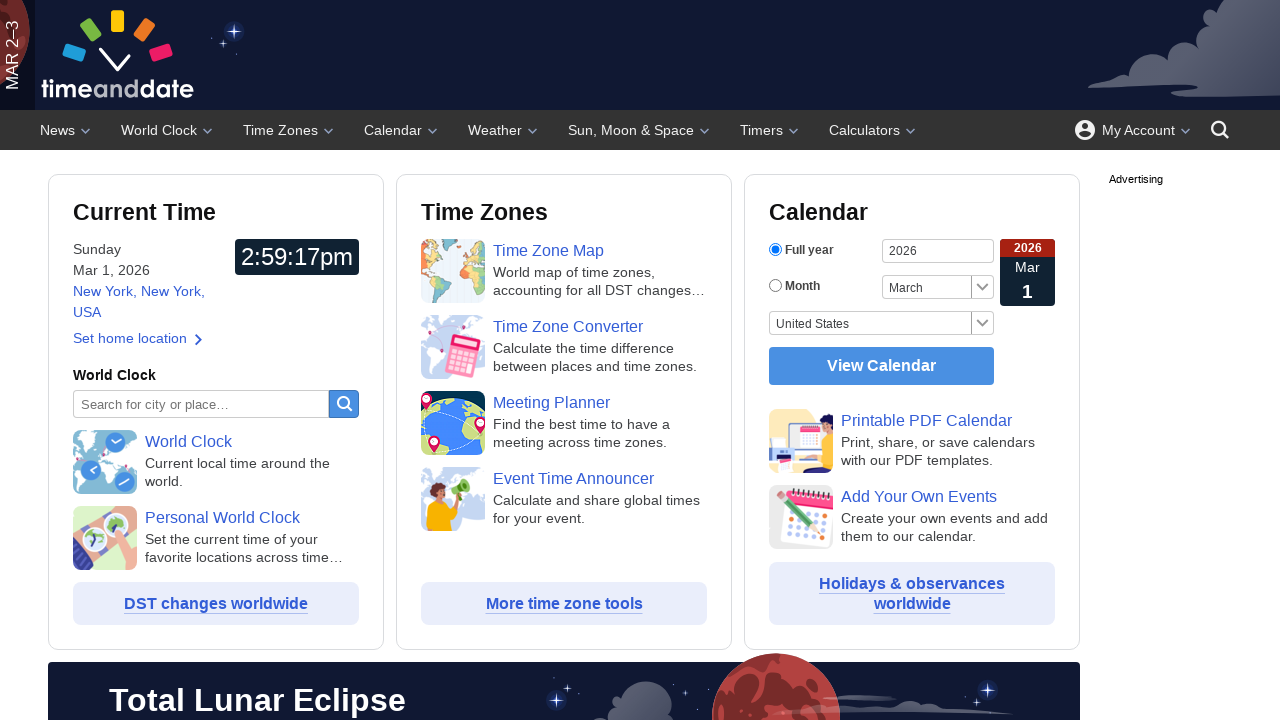

Verification complete - 'May' found in options: True
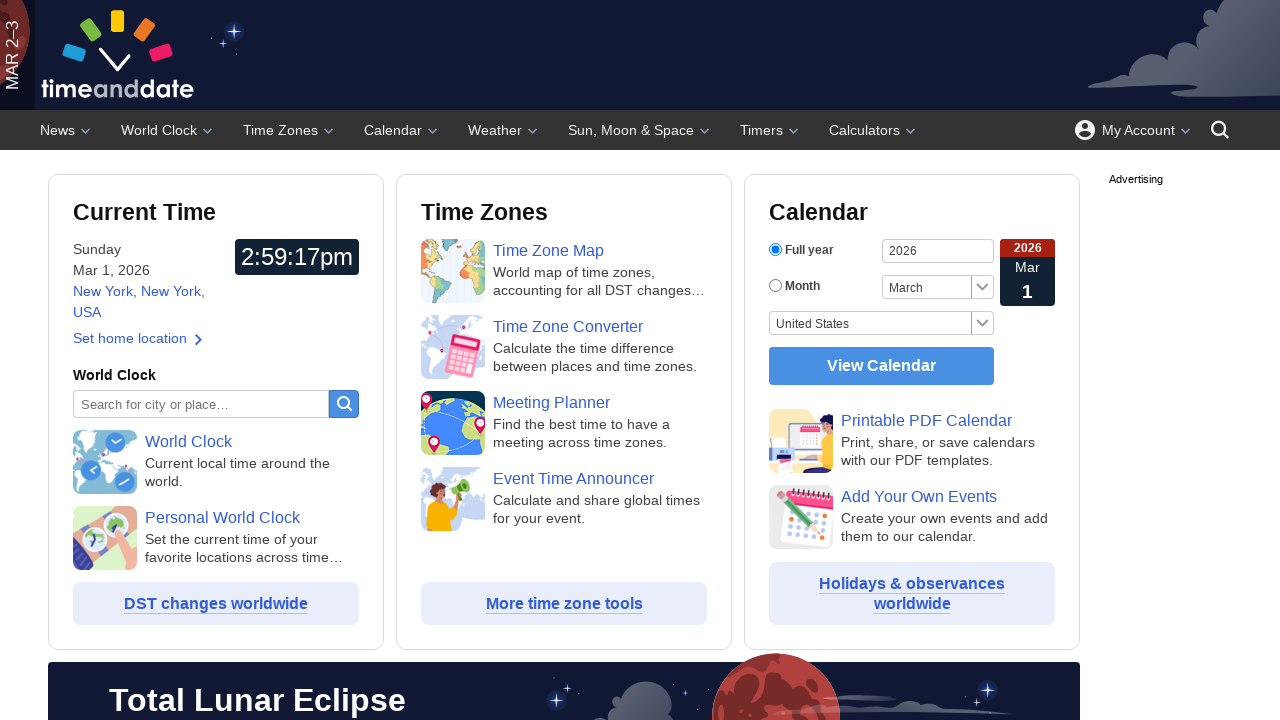

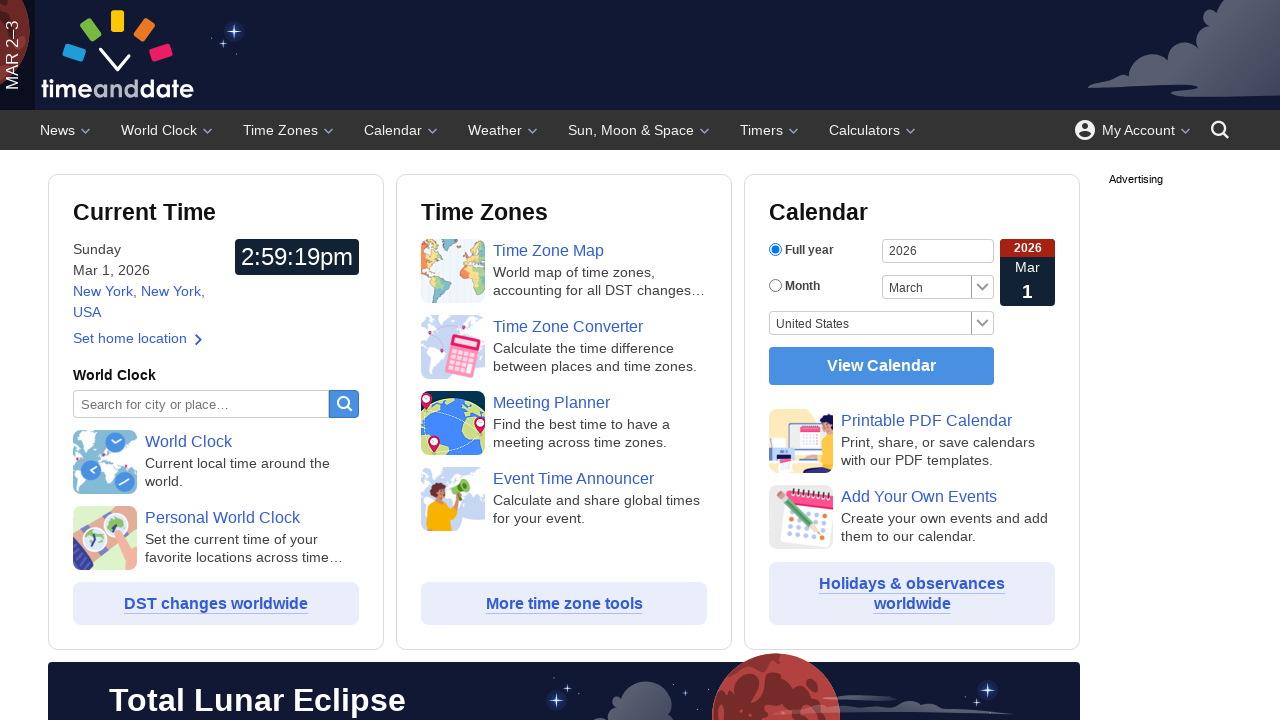